Tests drag and drop functionality by dragging element from column A to column B on a demo page

Starting URL: https://the-internet.herokuapp.com/drag_and_drop

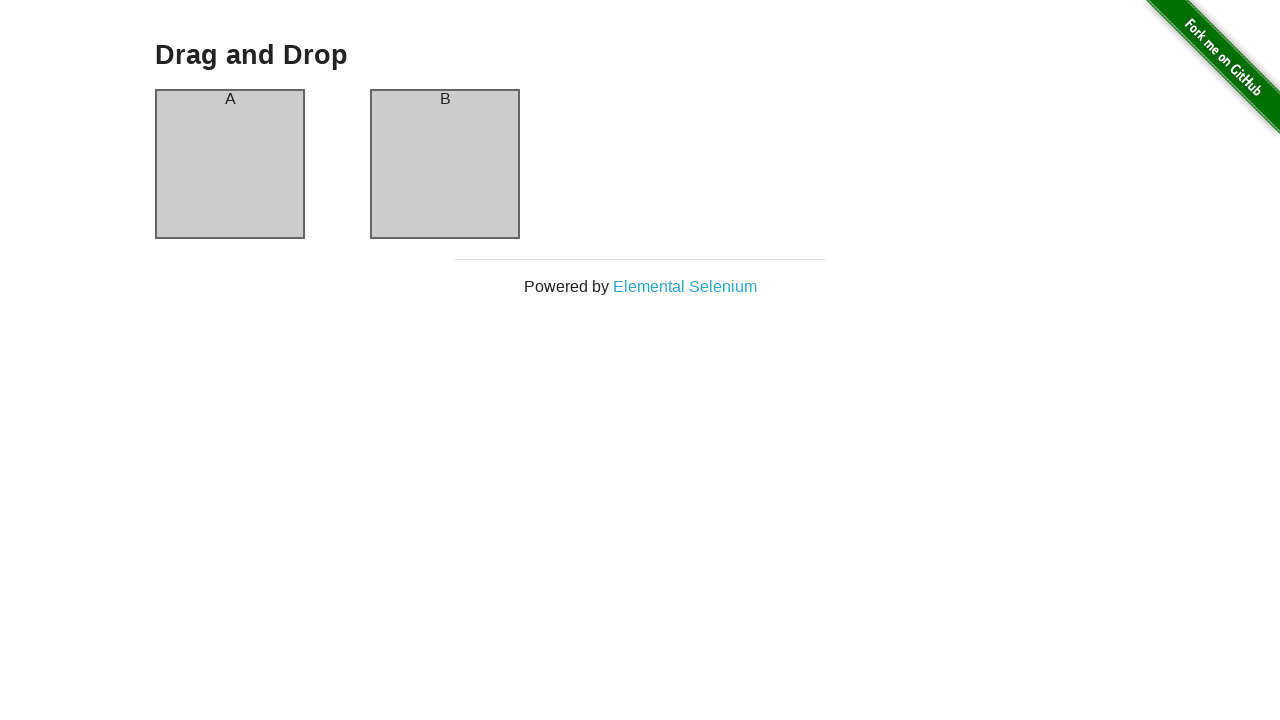

Waited for column A element to be visible
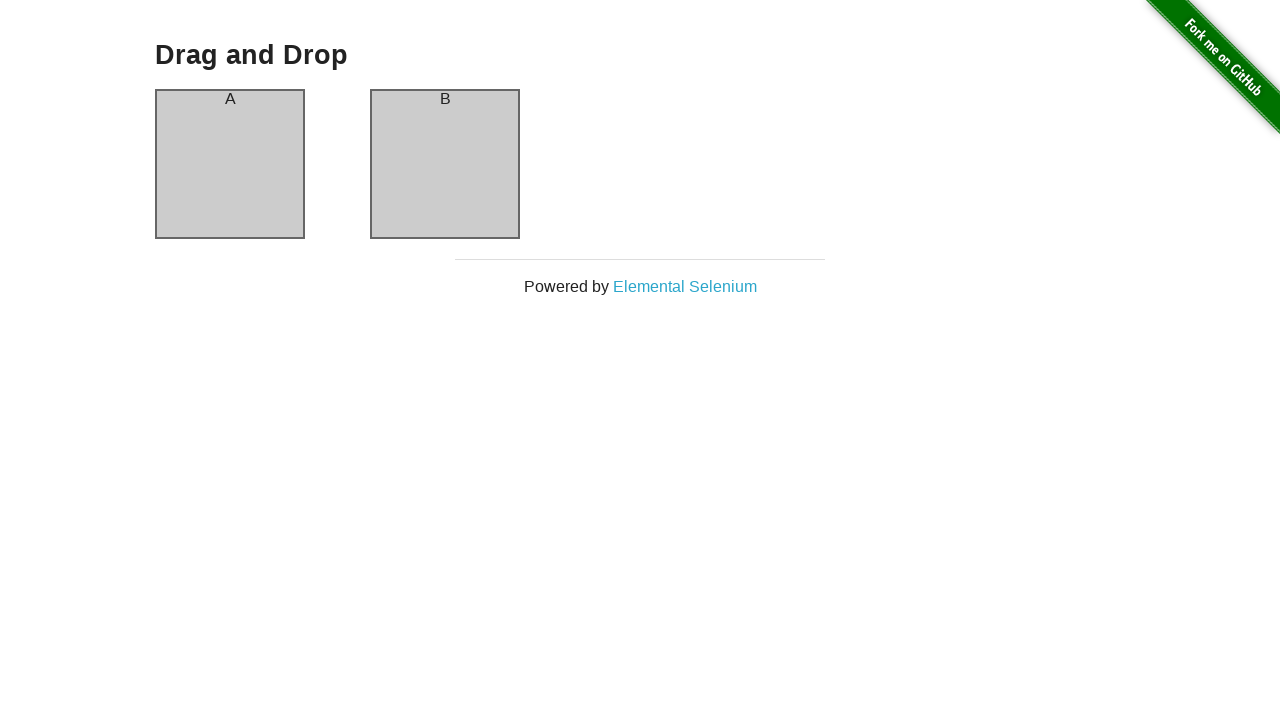

Waited for column B element to be visible
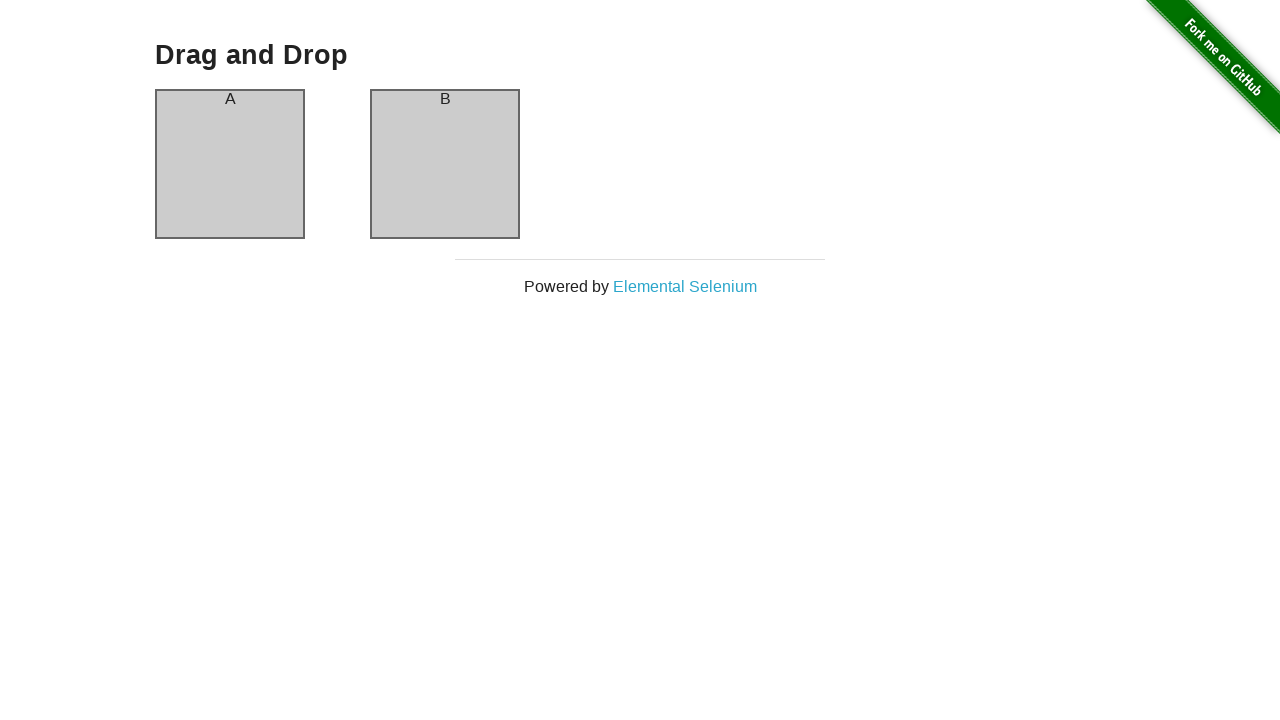

Located source element (column A)
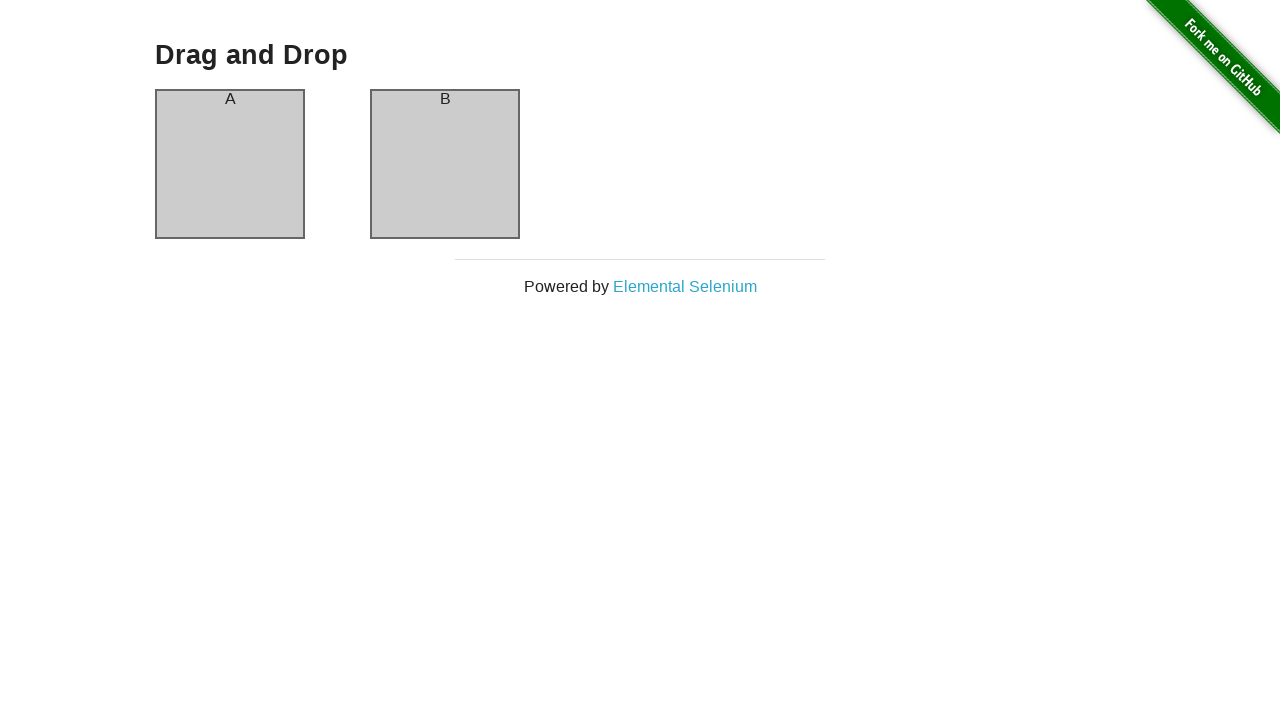

Located destination element (column B)
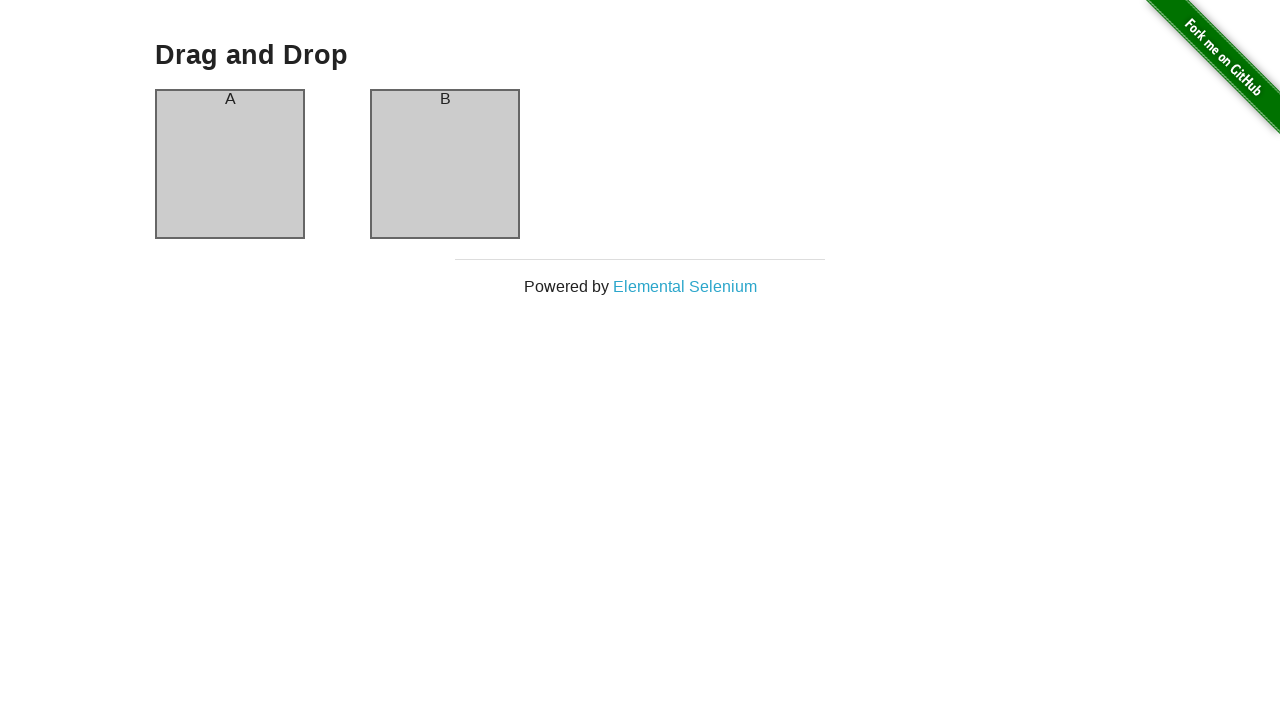

Dragged element from column A to column B at (445, 164)
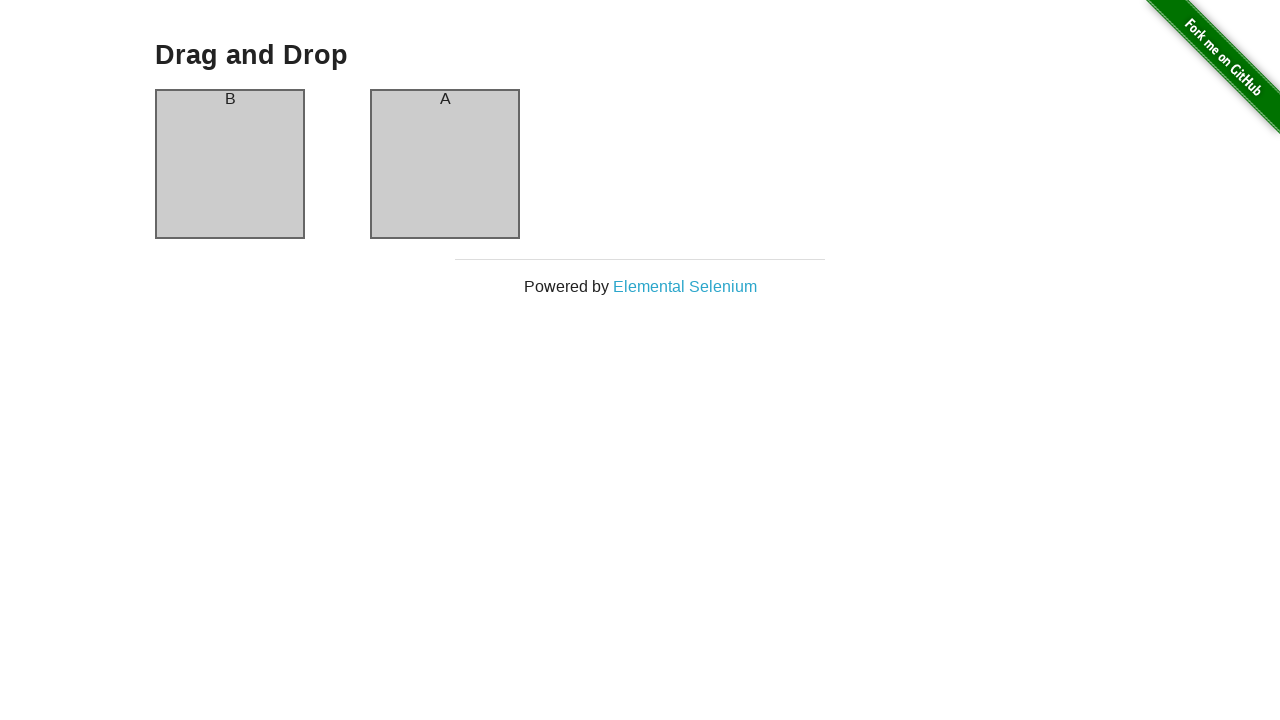

Waited for drag and drop animation to complete
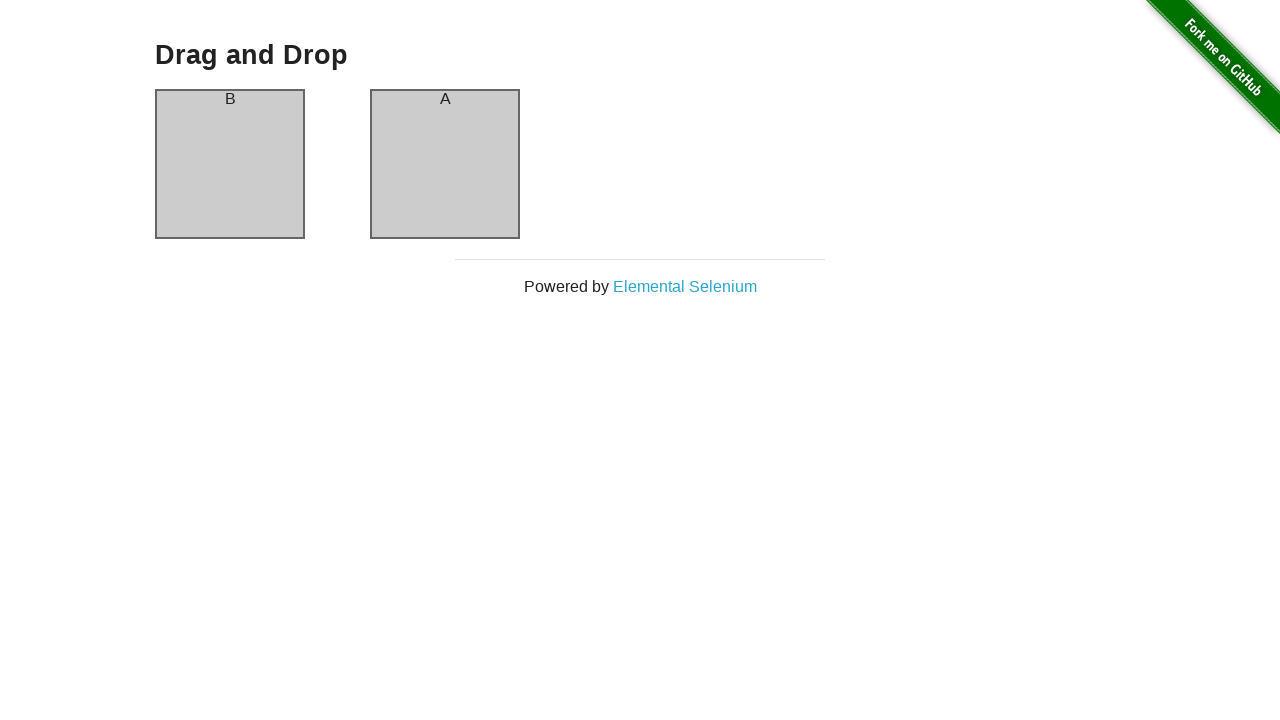

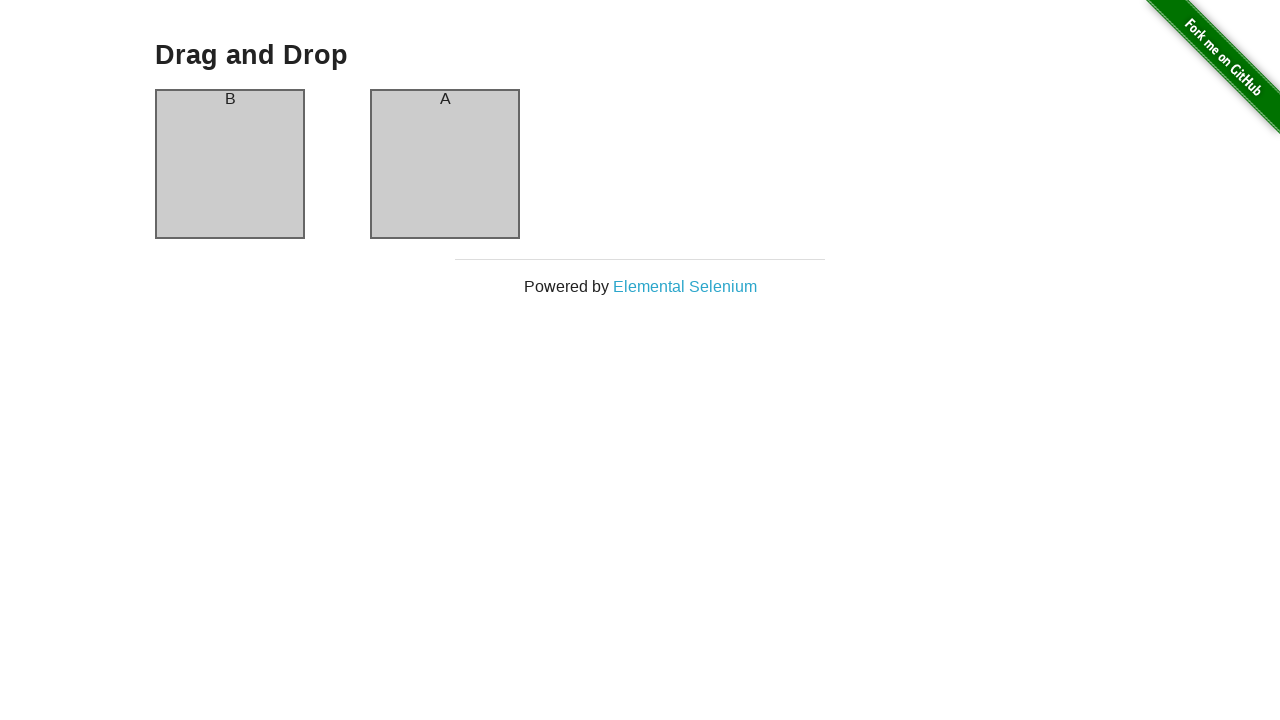